Counts the number of rows in the EMPLOYEE BASIC INFORMATION table

Starting URL: http://automationbykrishna.com/#

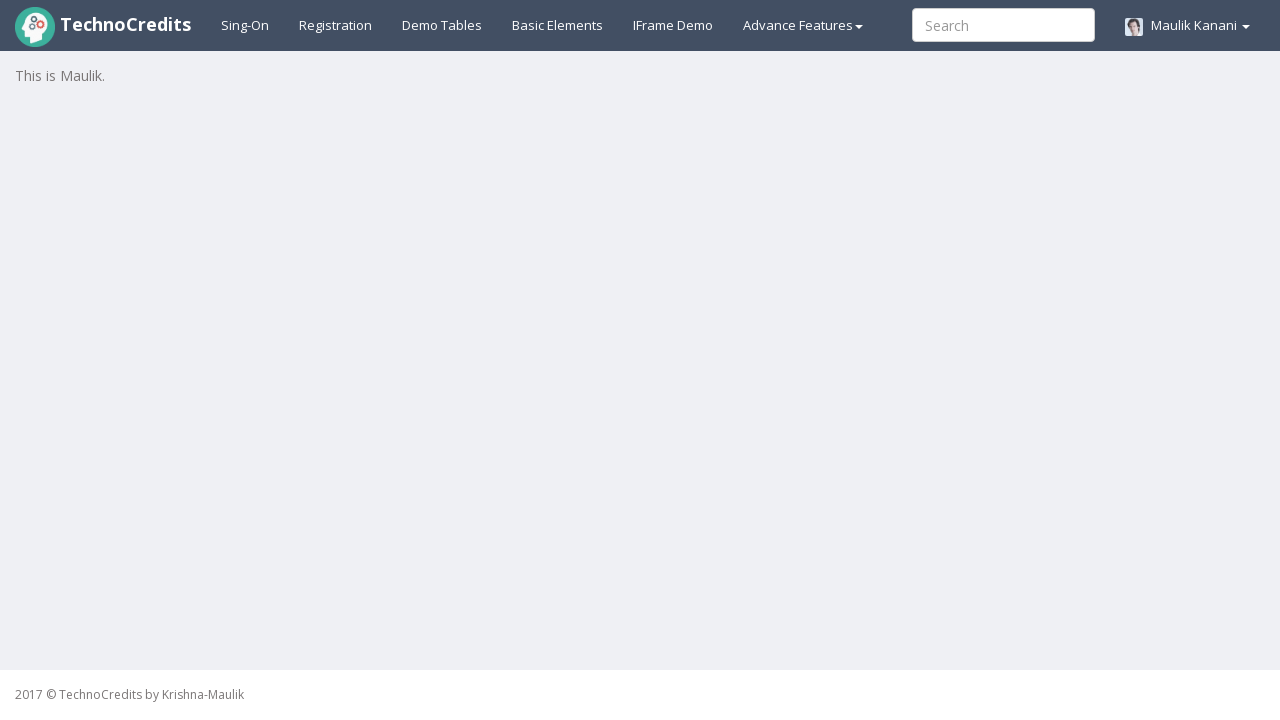

Clicked on Demo Tables link at (442, 25) on xpath=//a[@id='demotable']
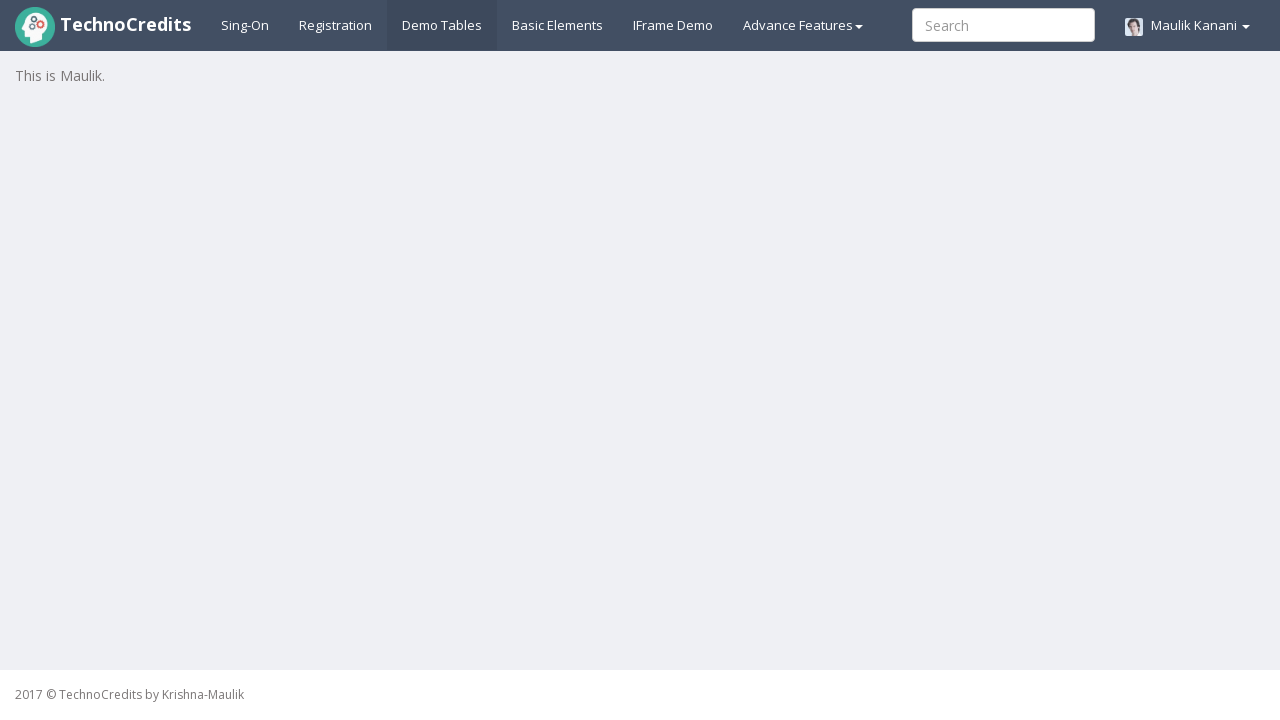

Waited 5 seconds for tables to load
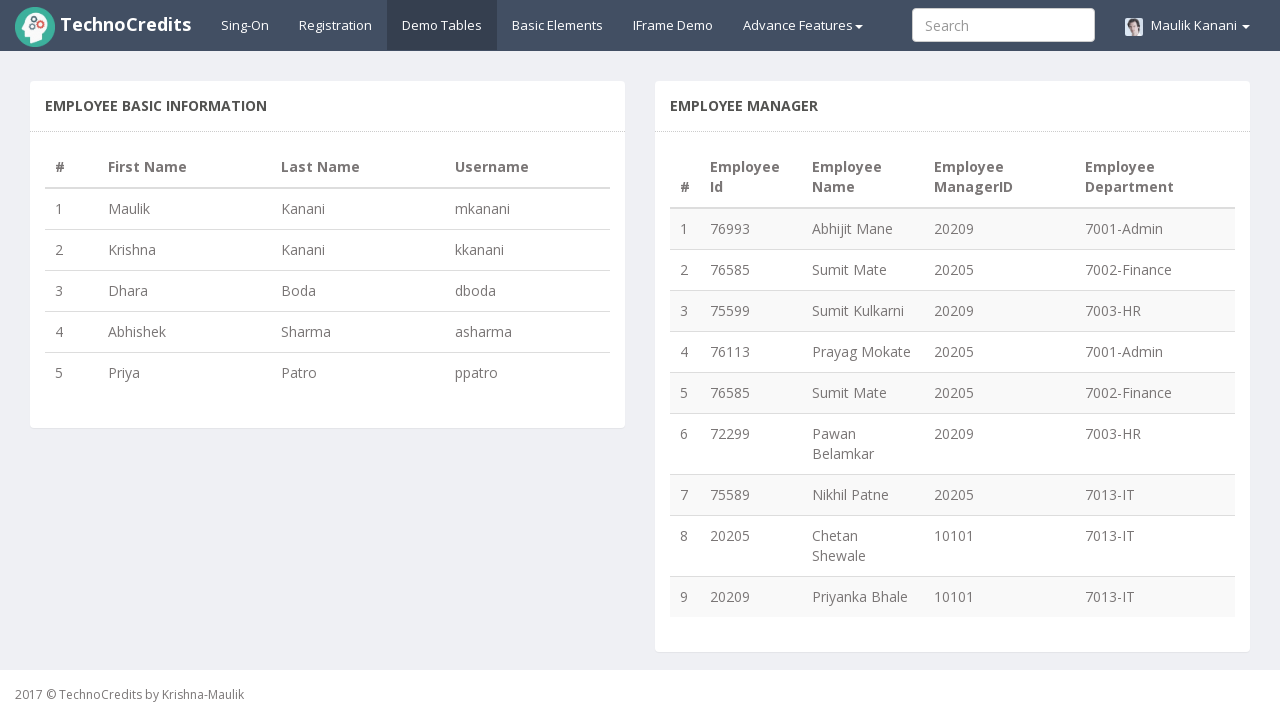

Retrieved all rows from EMPLOYEE BASIC INFORMATION table - Total rows: 5
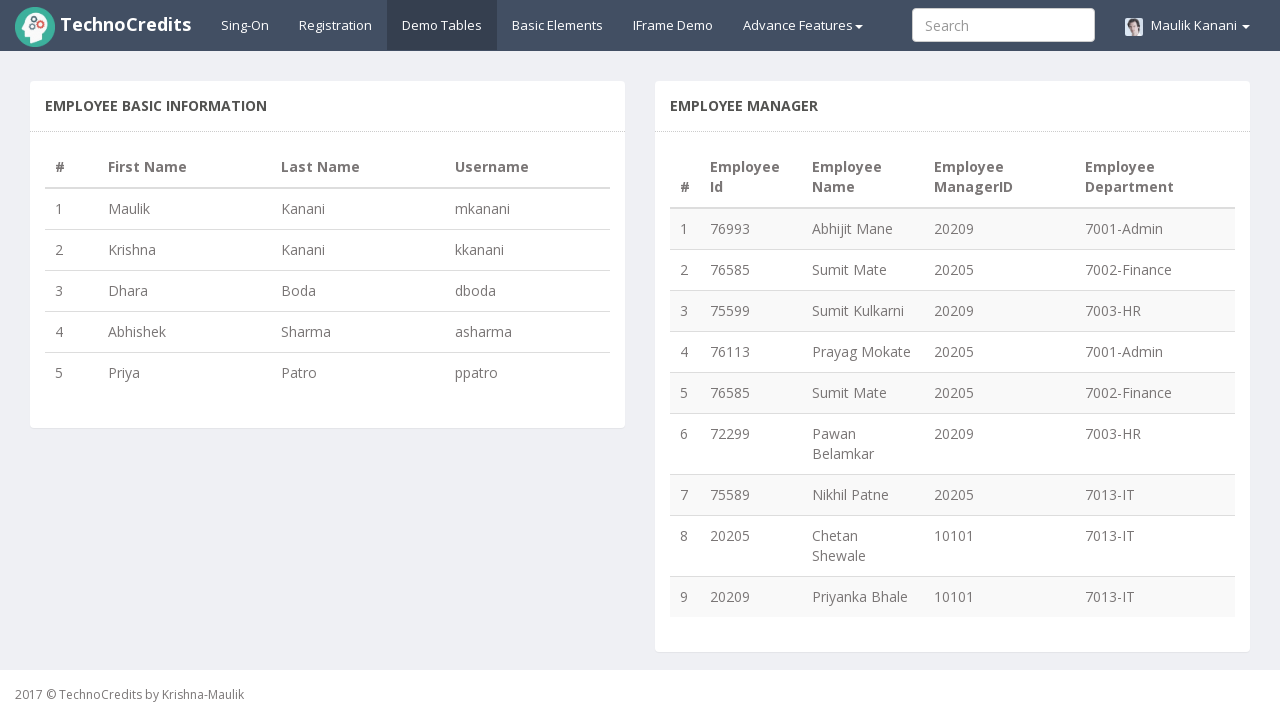

Printed row count: 5
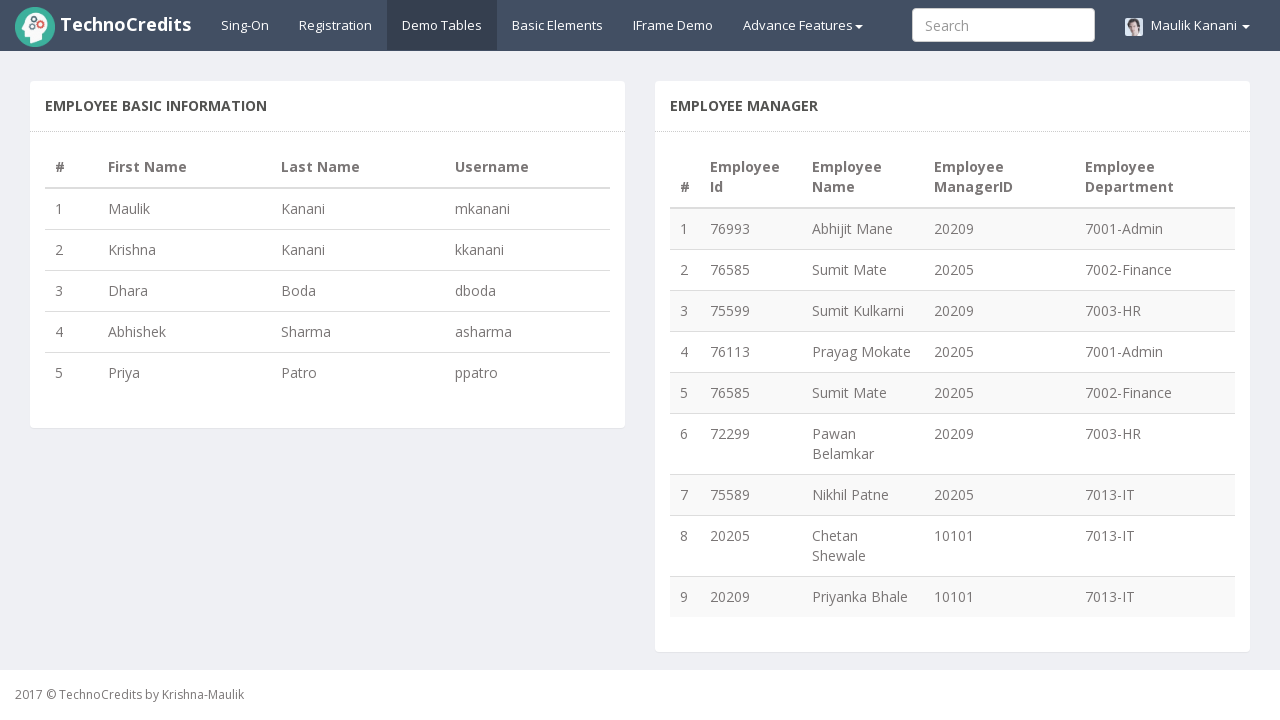

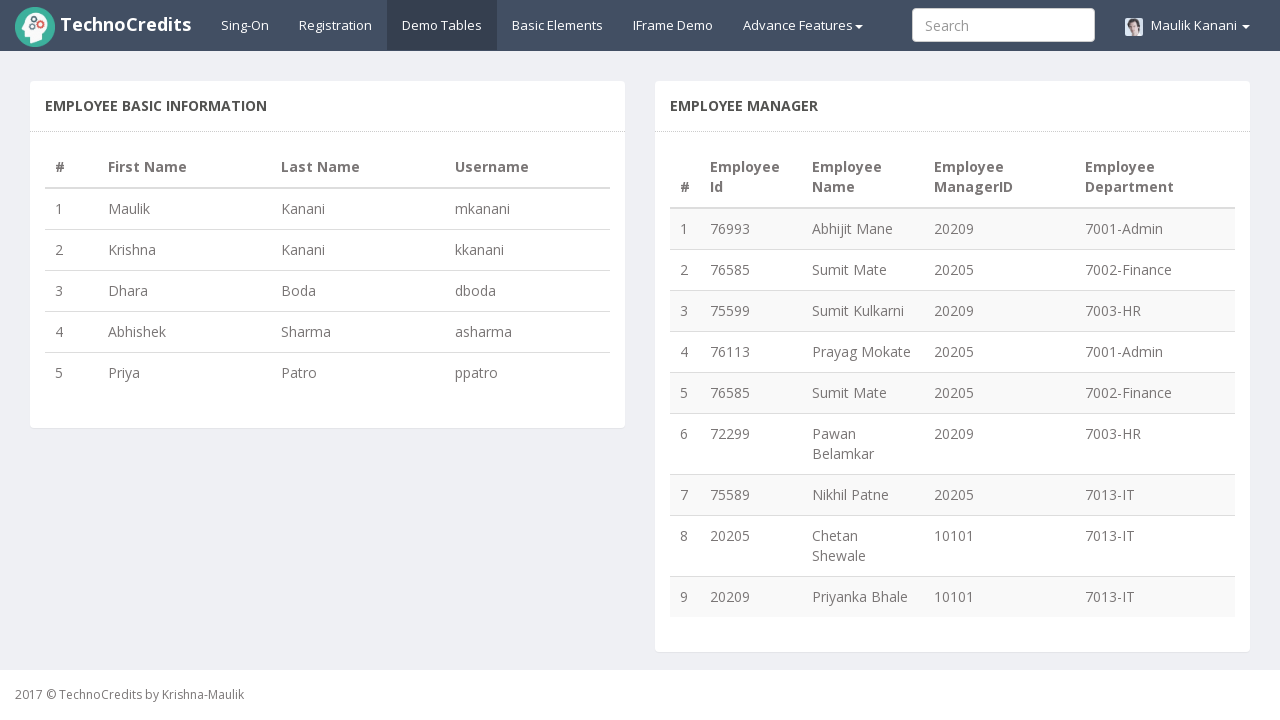